Tests redirect link by clicking a link and verifying the page redirects to a different URL.

Starting URL: https://the-internet.herokuapp.com/redirector

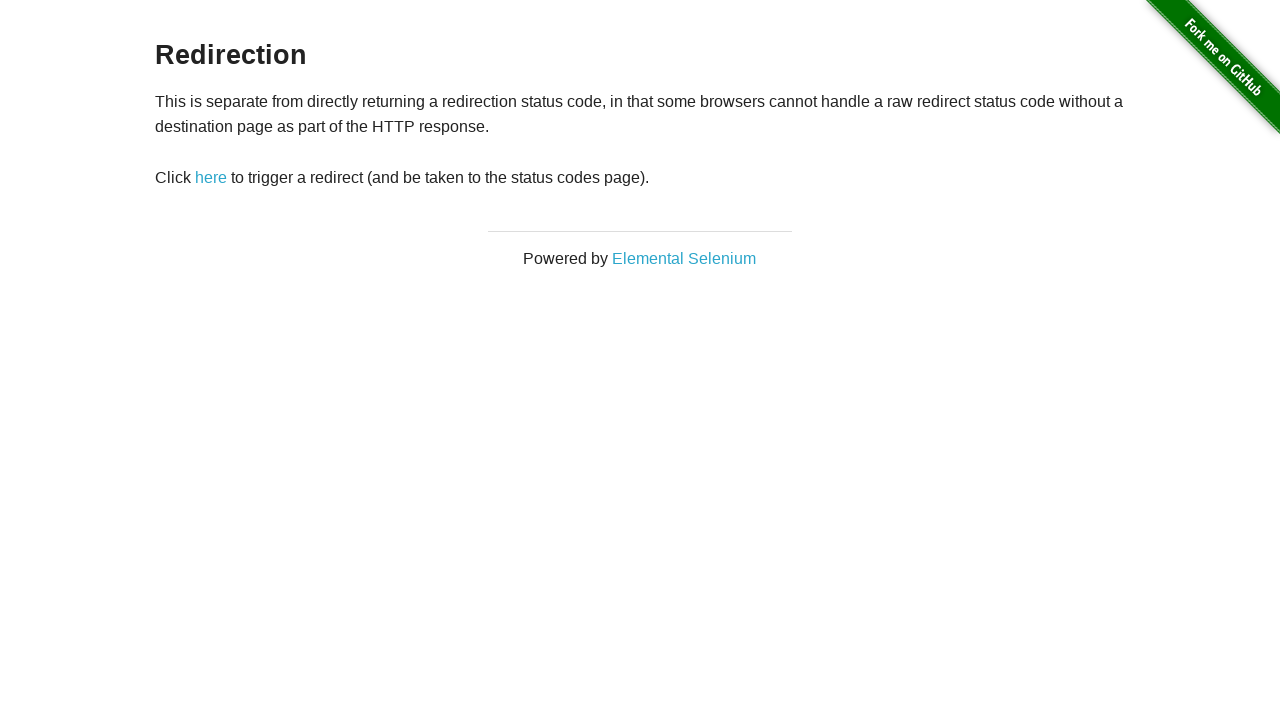

Waited for 'Redirection' page title to load
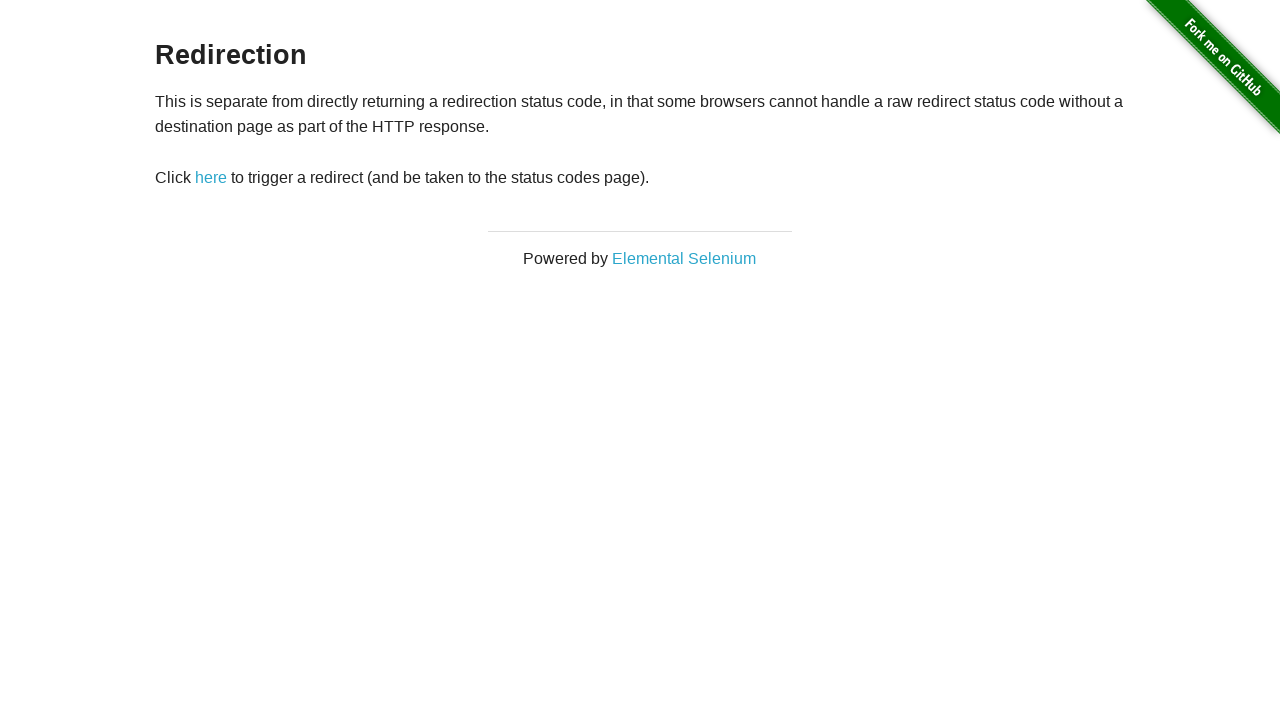

Verified initial URL is https://the-internet.herokuapp.com/redirector
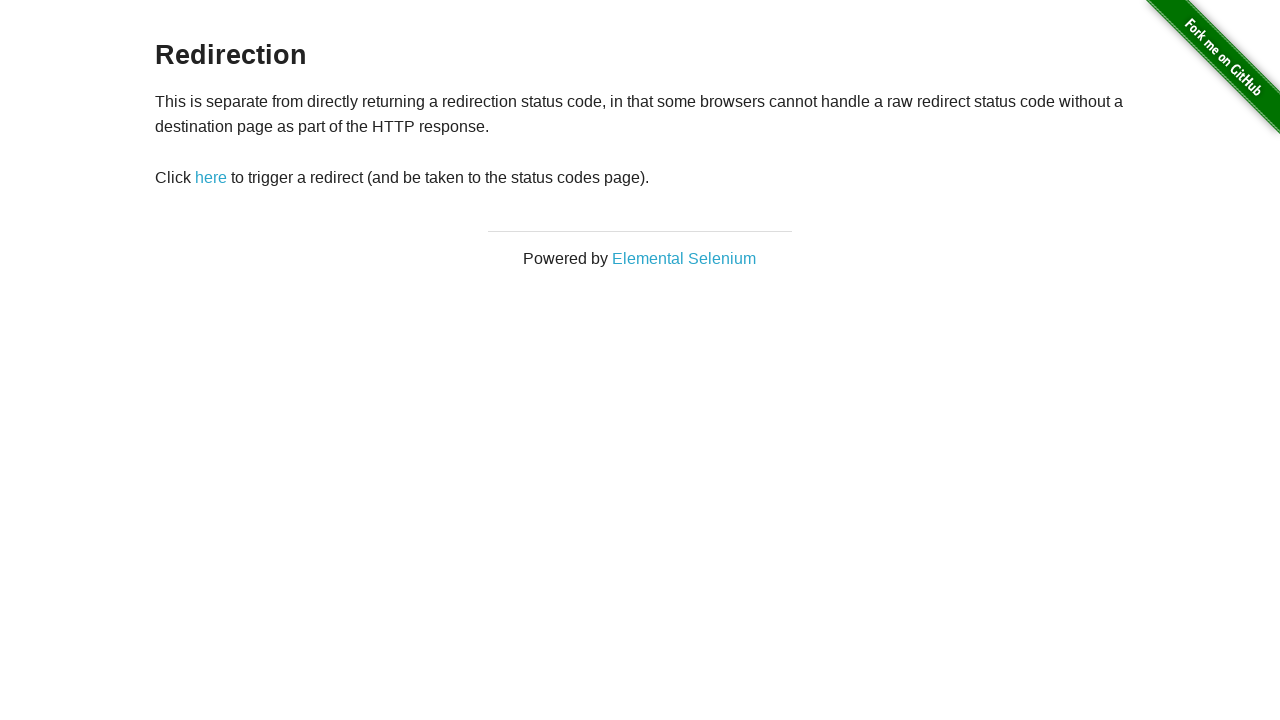

Clicked redirect link at (211, 178) on xpath=//a[@id='redirect']
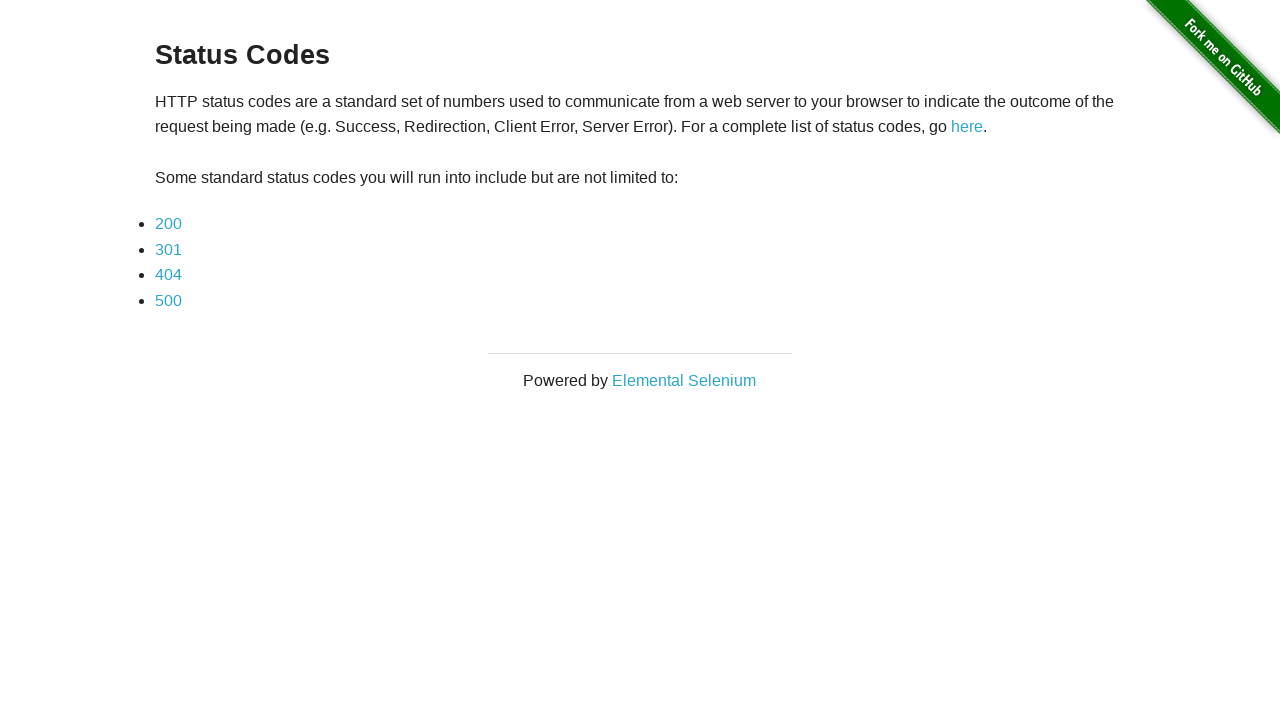

Waited for page to redirect to status codes URL
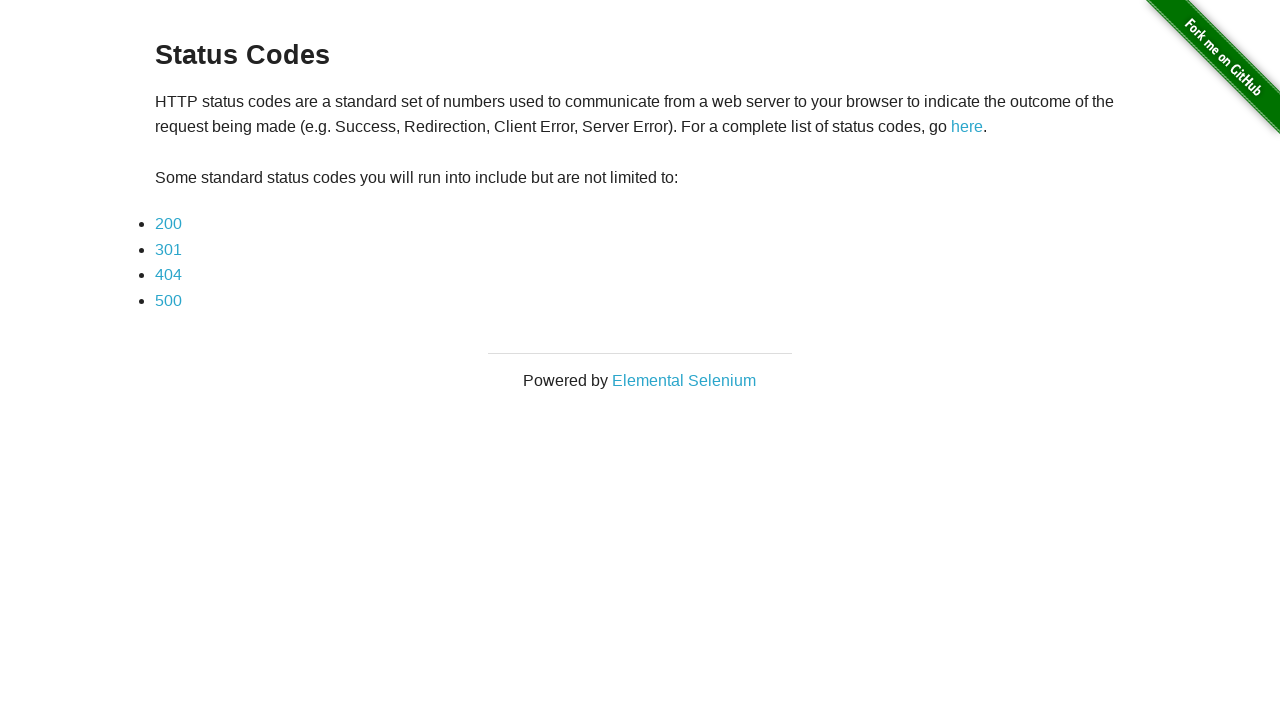

Verified page redirected to https://the-internet.herokuapp.com/status_codes
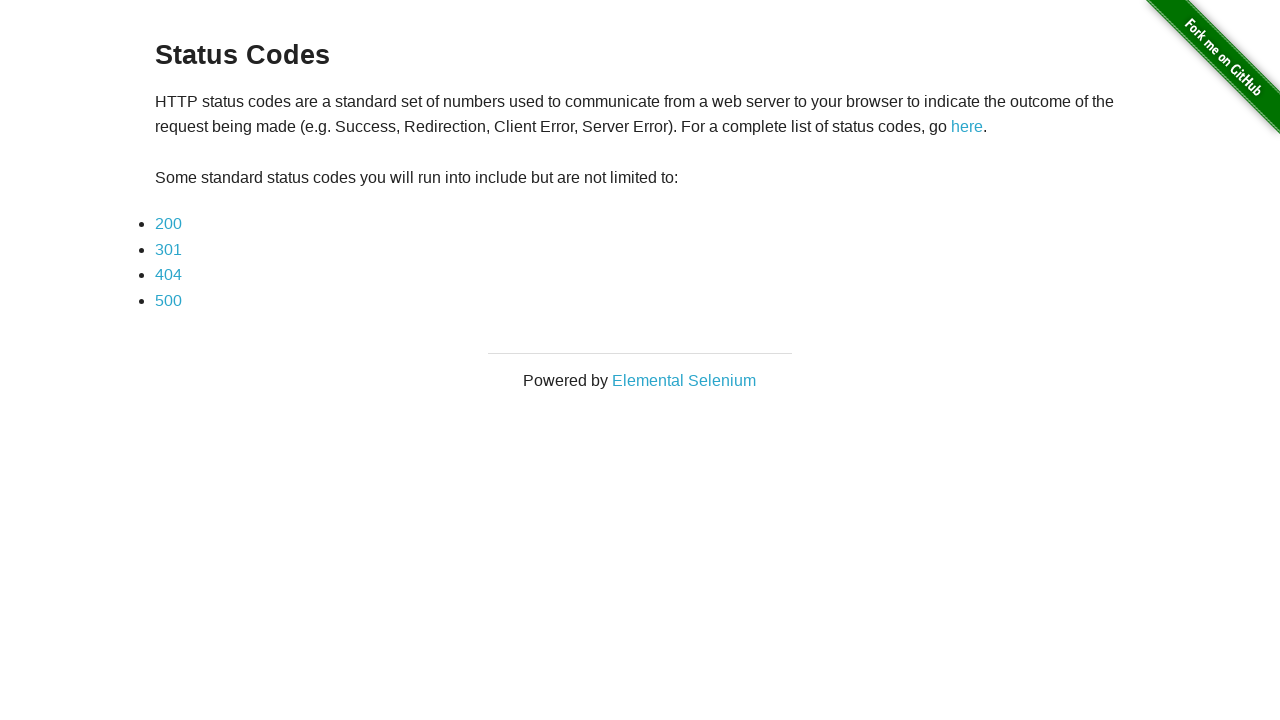

Verified 'Status Codes' page title loaded after redirect
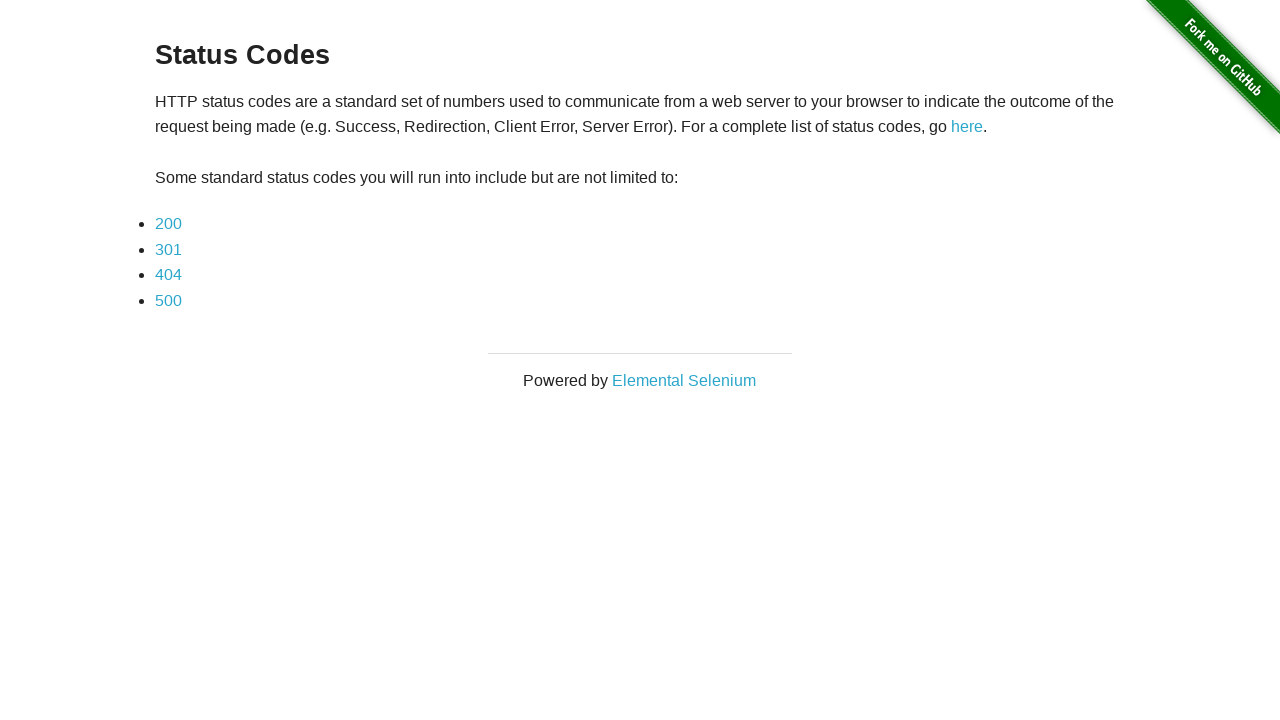

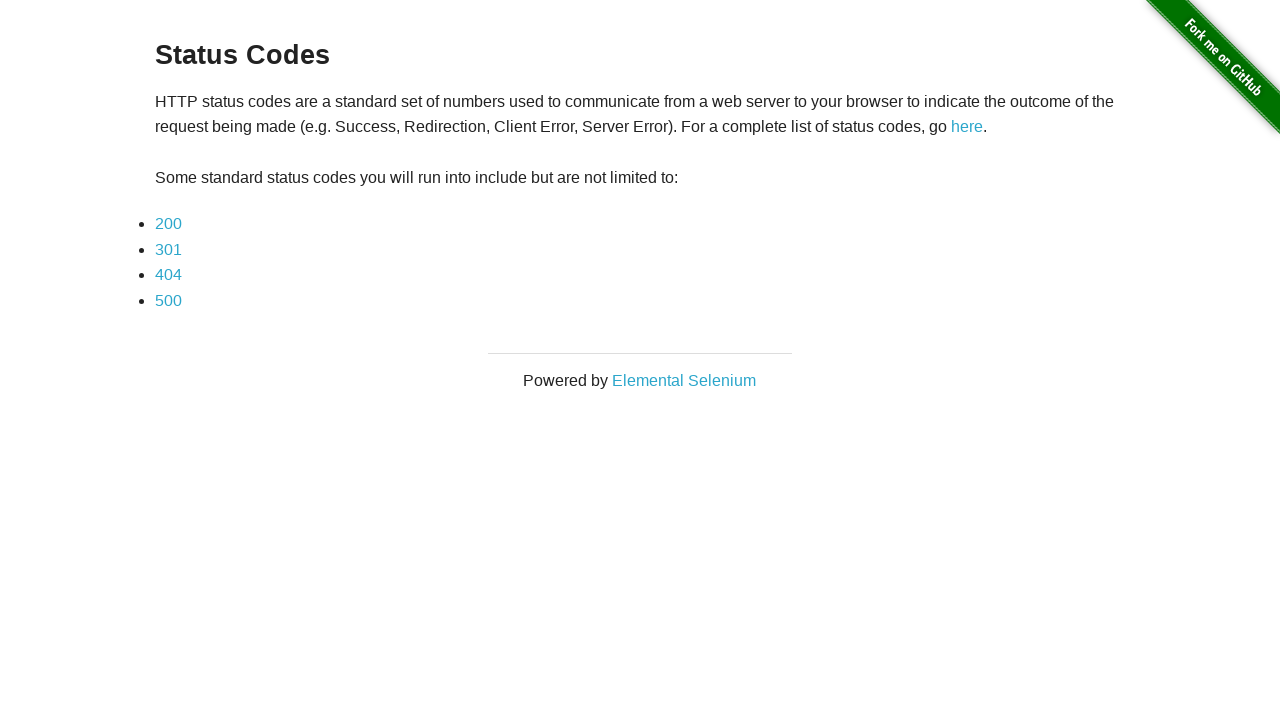